Tests that edits are cancelled when pressing Escape key

Starting URL: https://demo.playwright.dev/todomvc

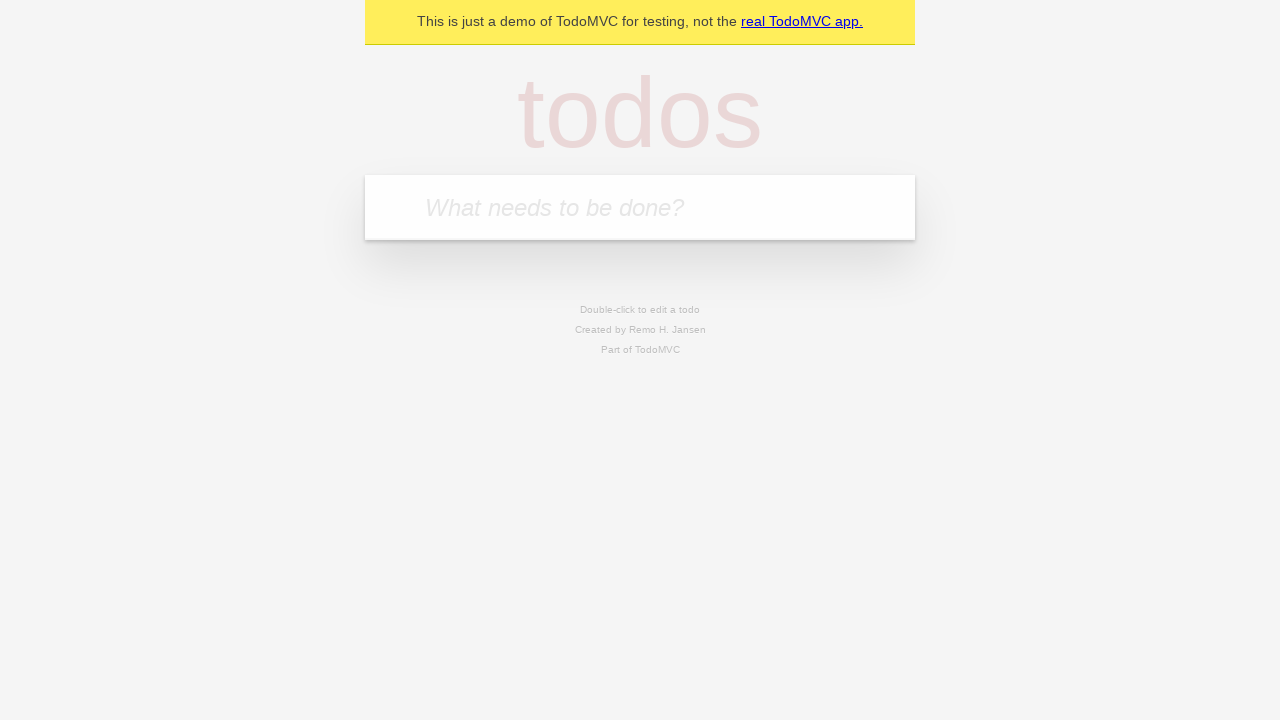

Filled input field with first todo 'buy some cheese' on internal:attr=[placeholder="What needs to be done?"i]
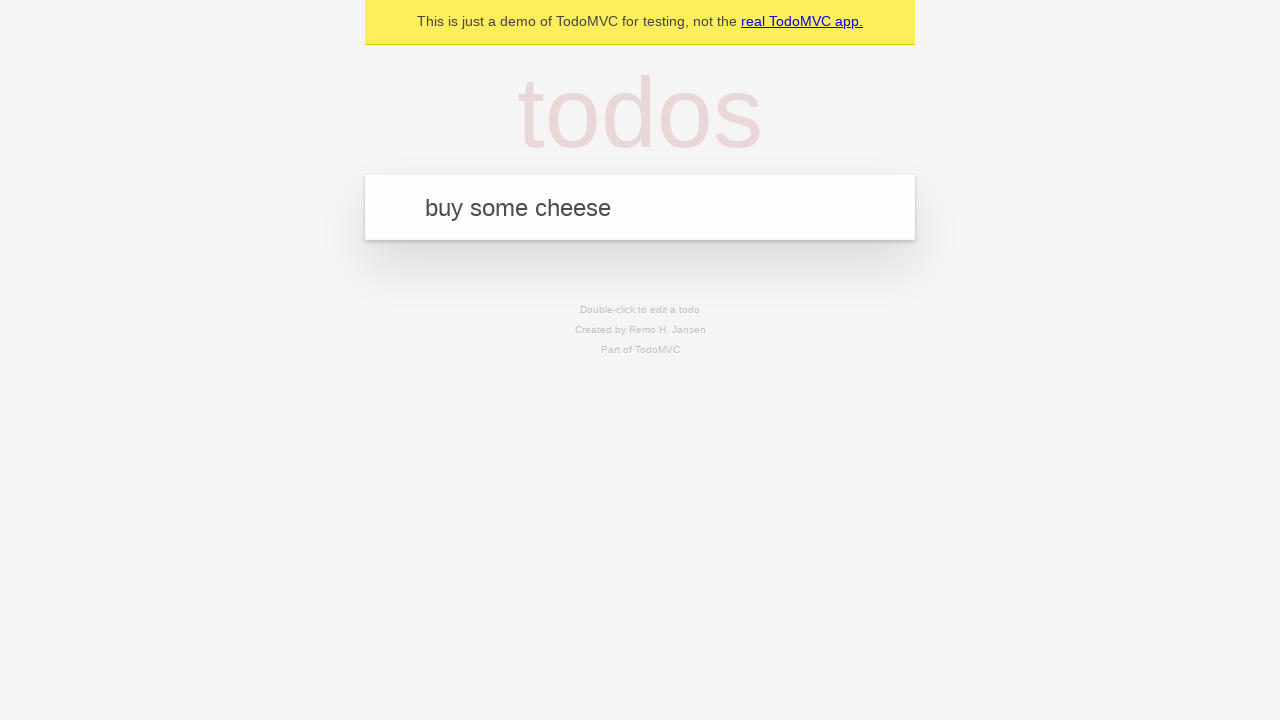

Pressed Enter to add first todo on internal:attr=[placeholder="What needs to be done?"i]
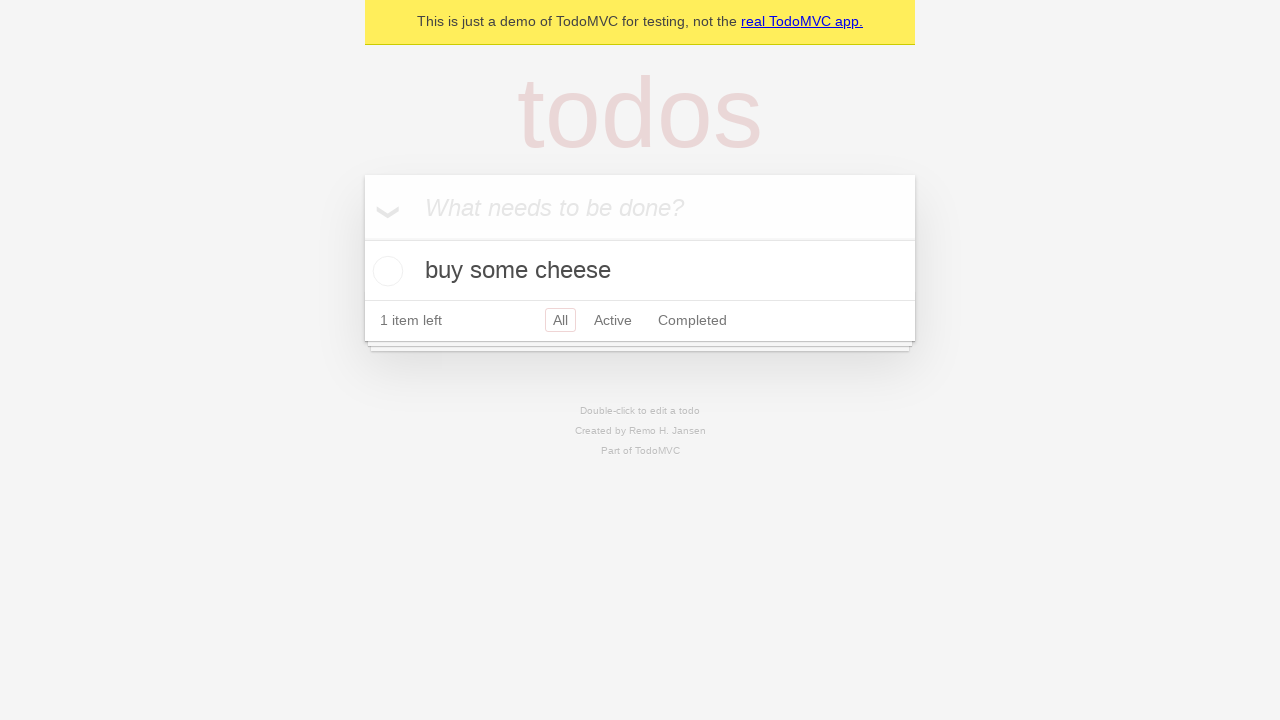

Filled input field with second todo 'feed the cat' on internal:attr=[placeholder="What needs to be done?"i]
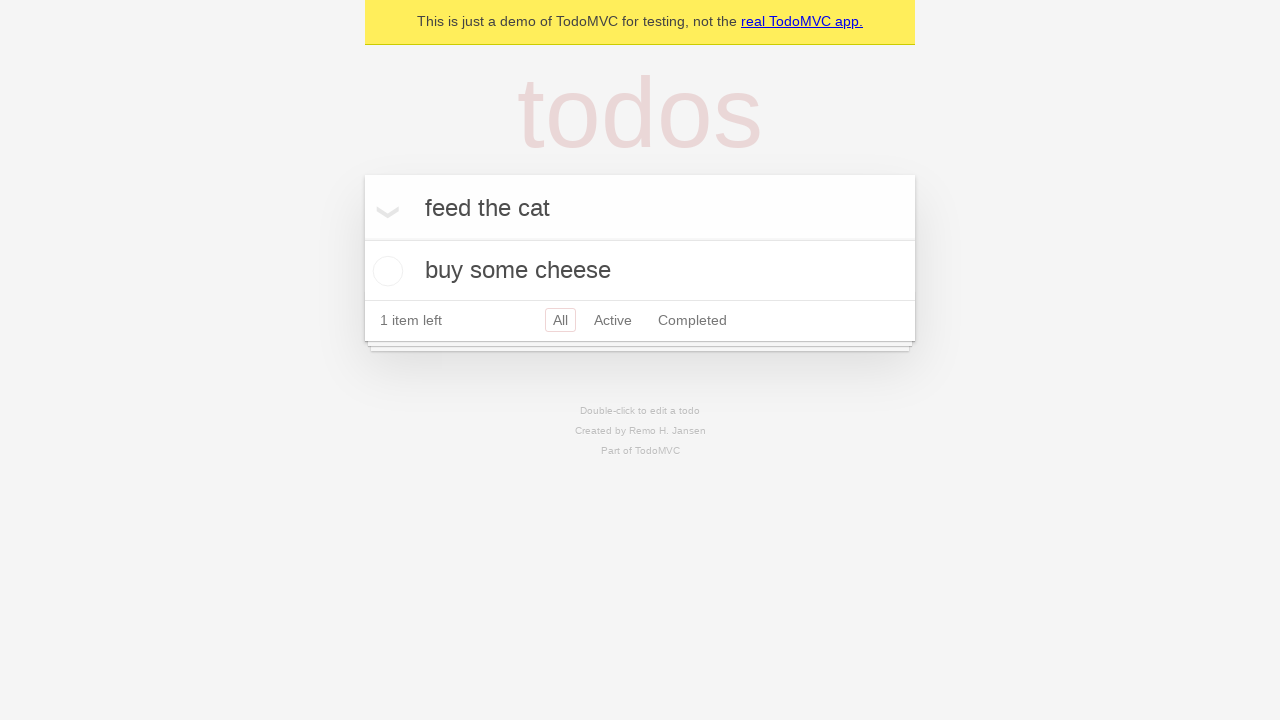

Pressed Enter to add second todo on internal:attr=[placeholder="What needs to be done?"i]
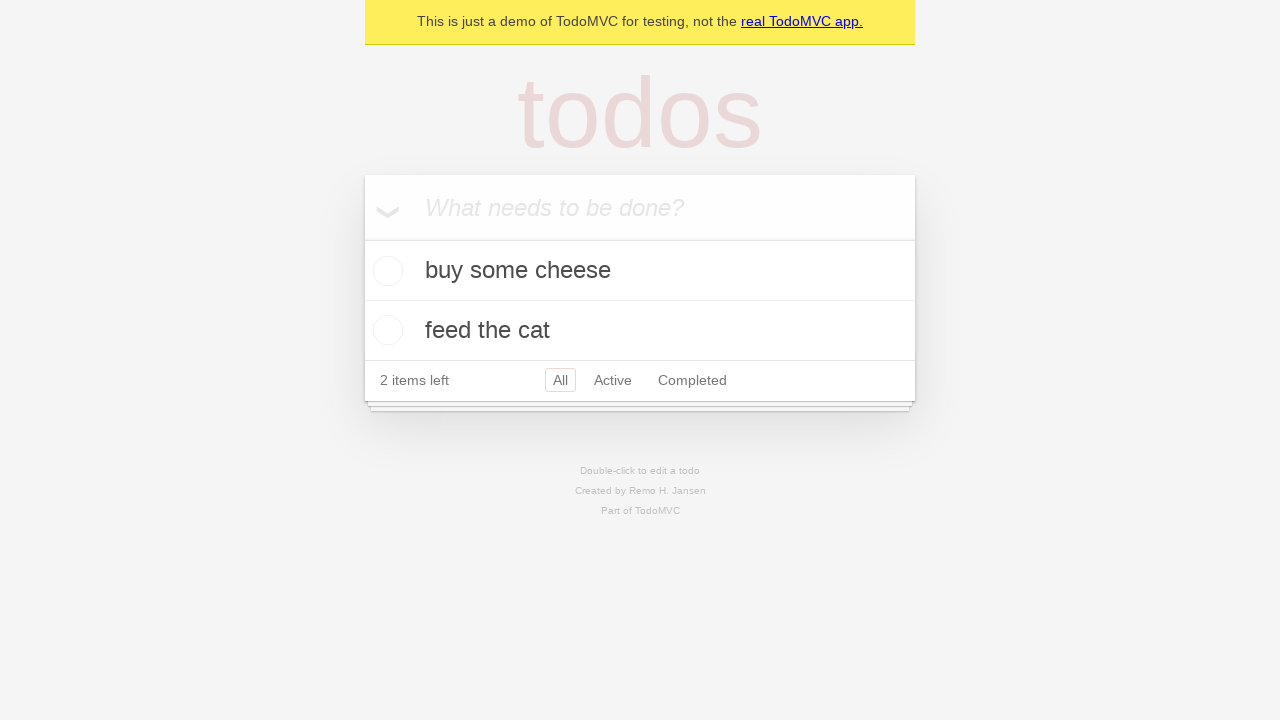

Filled input field with third todo 'book a doctors appointment' on internal:attr=[placeholder="What needs to be done?"i]
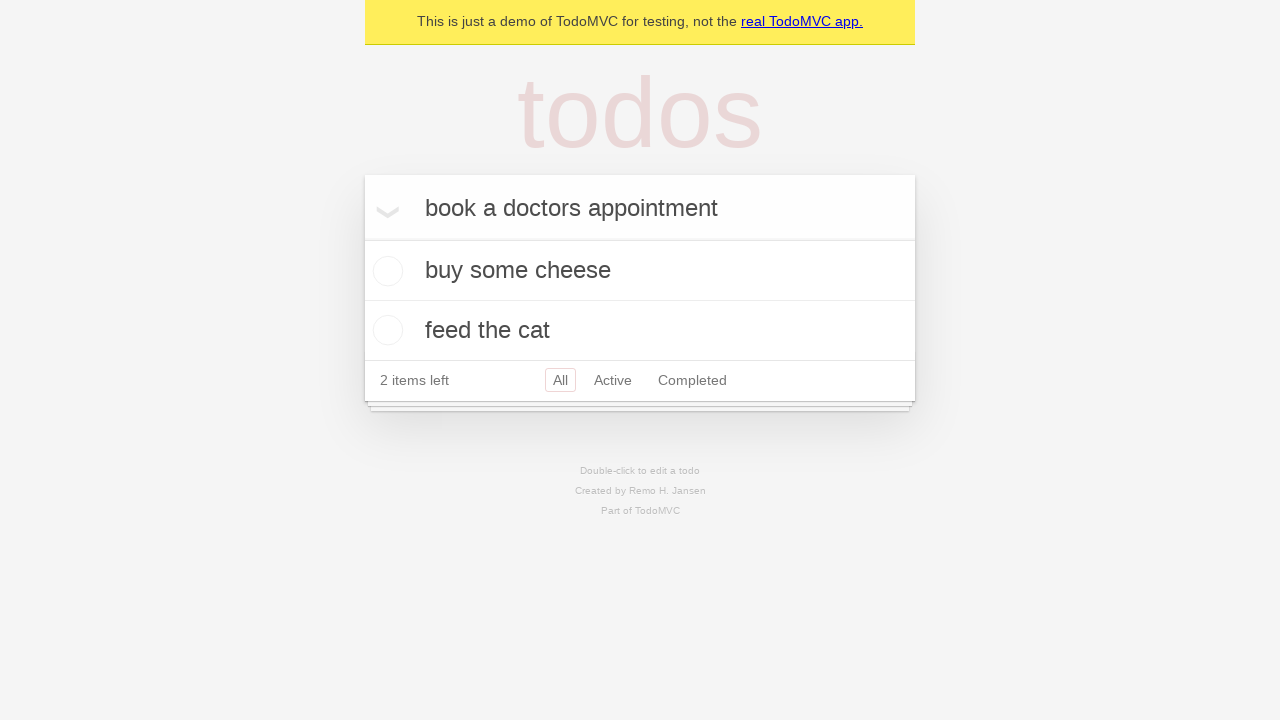

Pressed Enter to add third todo on internal:attr=[placeholder="What needs to be done?"i]
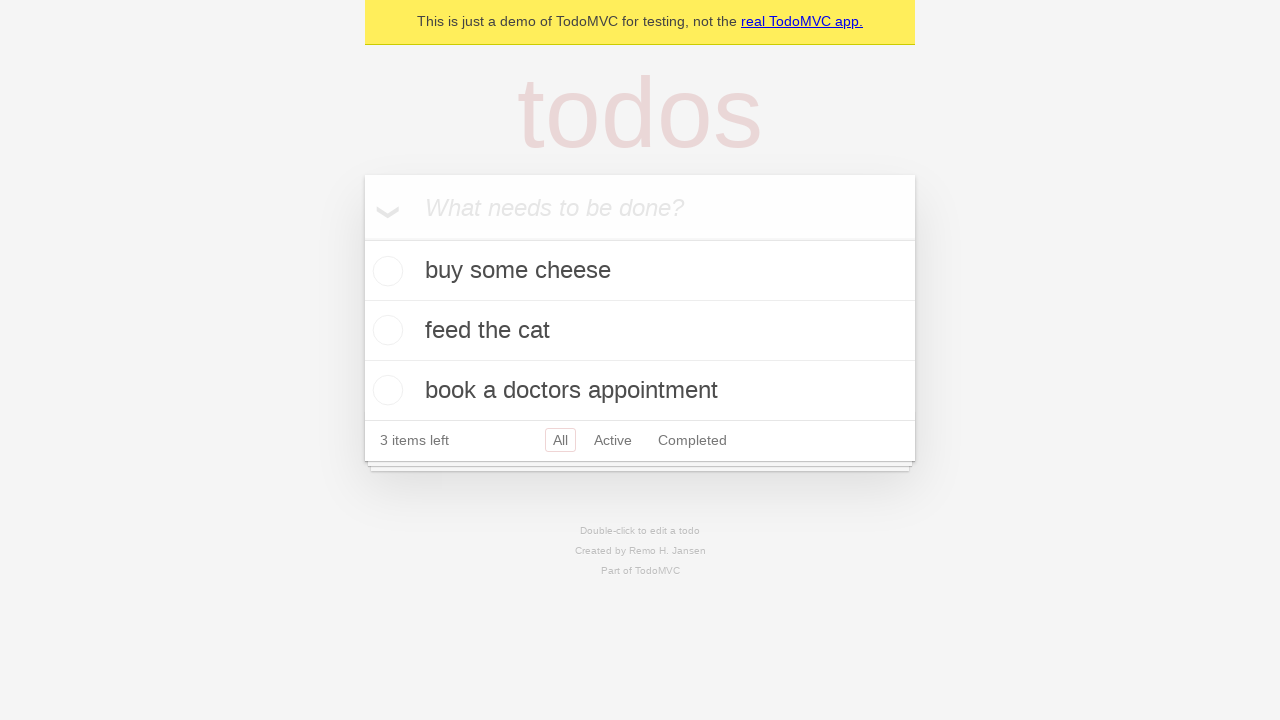

Double-clicked second todo to enter edit mode at (640, 331) on internal:testid=[data-testid="todo-item"s] >> nth=1
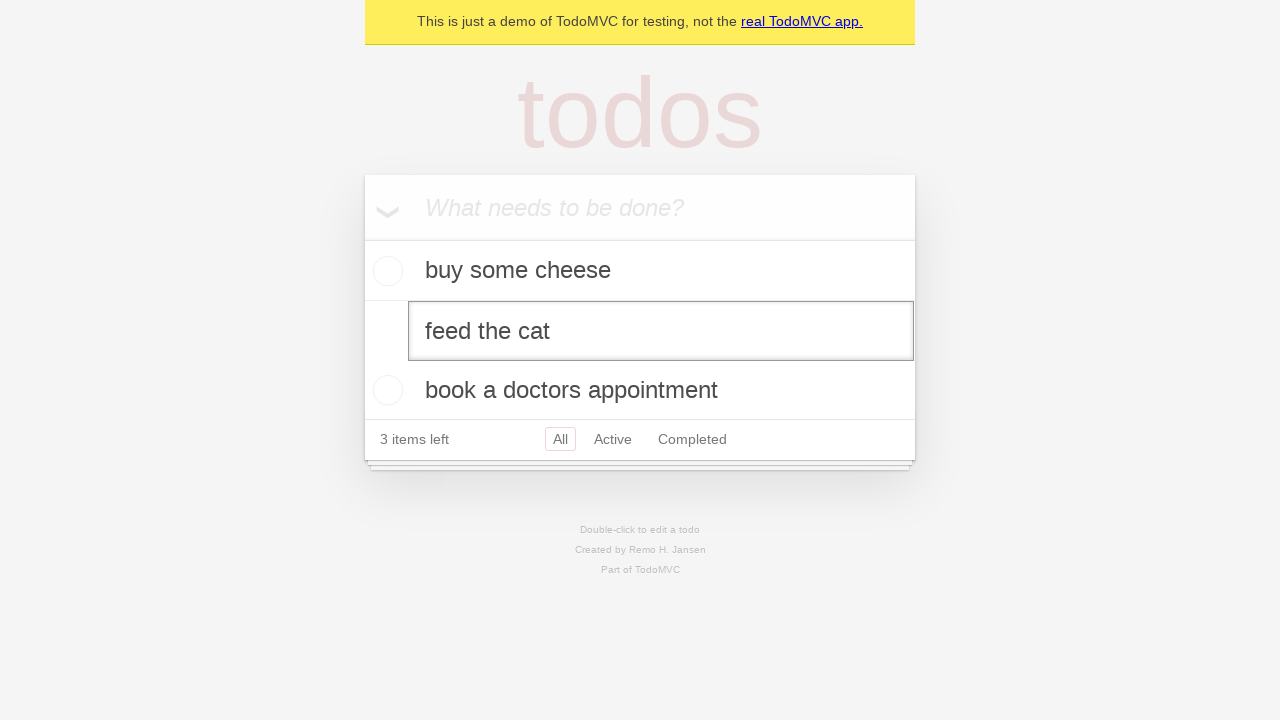

Filled edit textbox with new text 'buy some sausages' on internal:testid=[data-testid="todo-item"s] >> nth=1 >> internal:role=textbox[nam
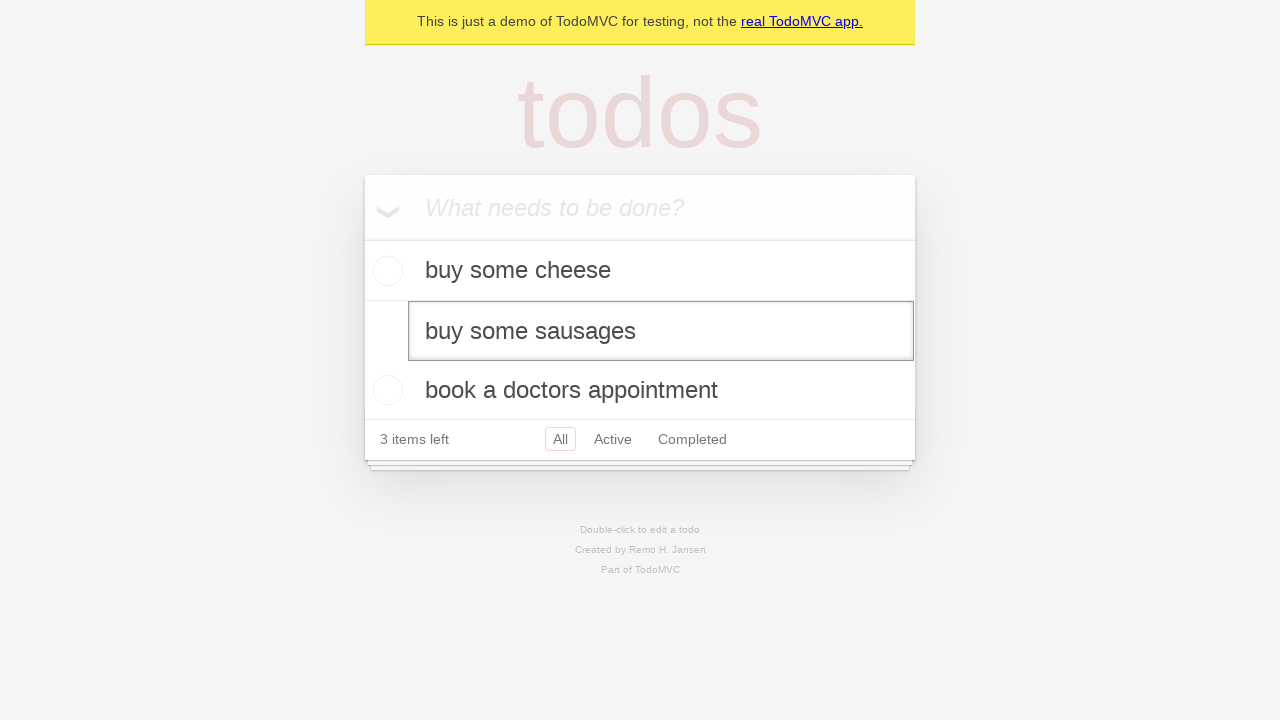

Pressed Escape key to cancel edit on internal:testid=[data-testid="todo-item"s] >> nth=1 >> internal:role=textbox[nam
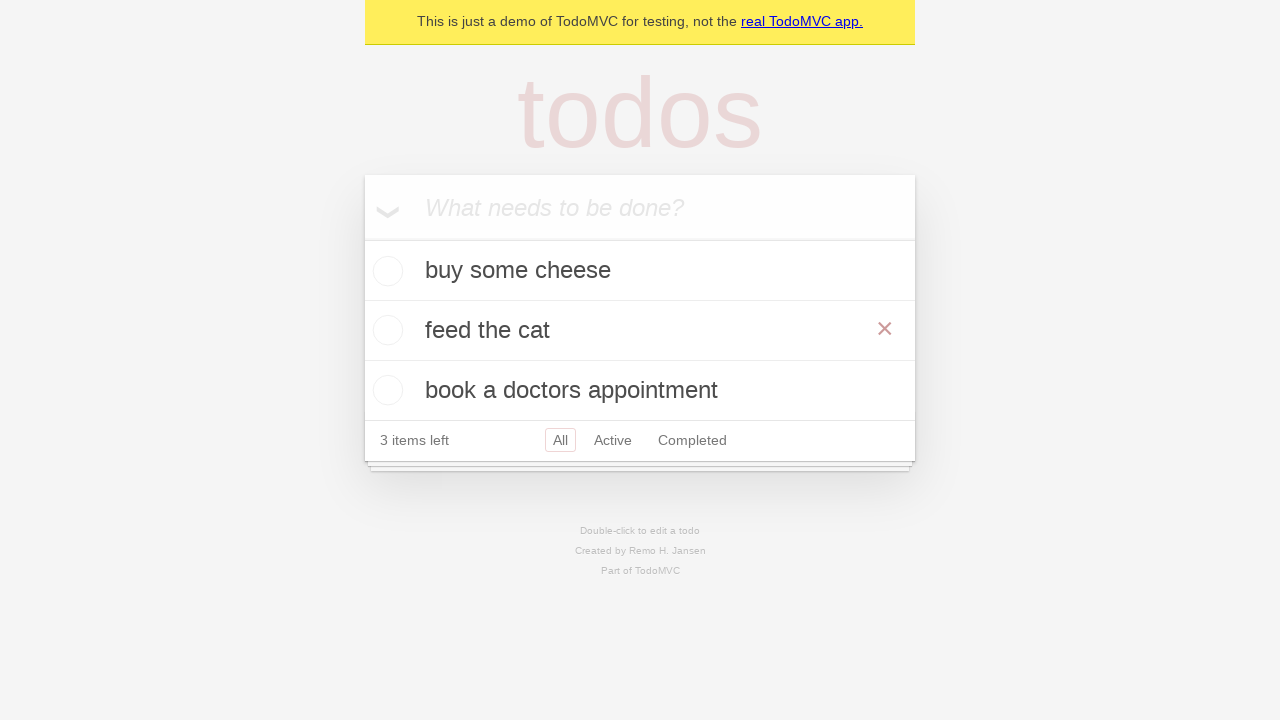

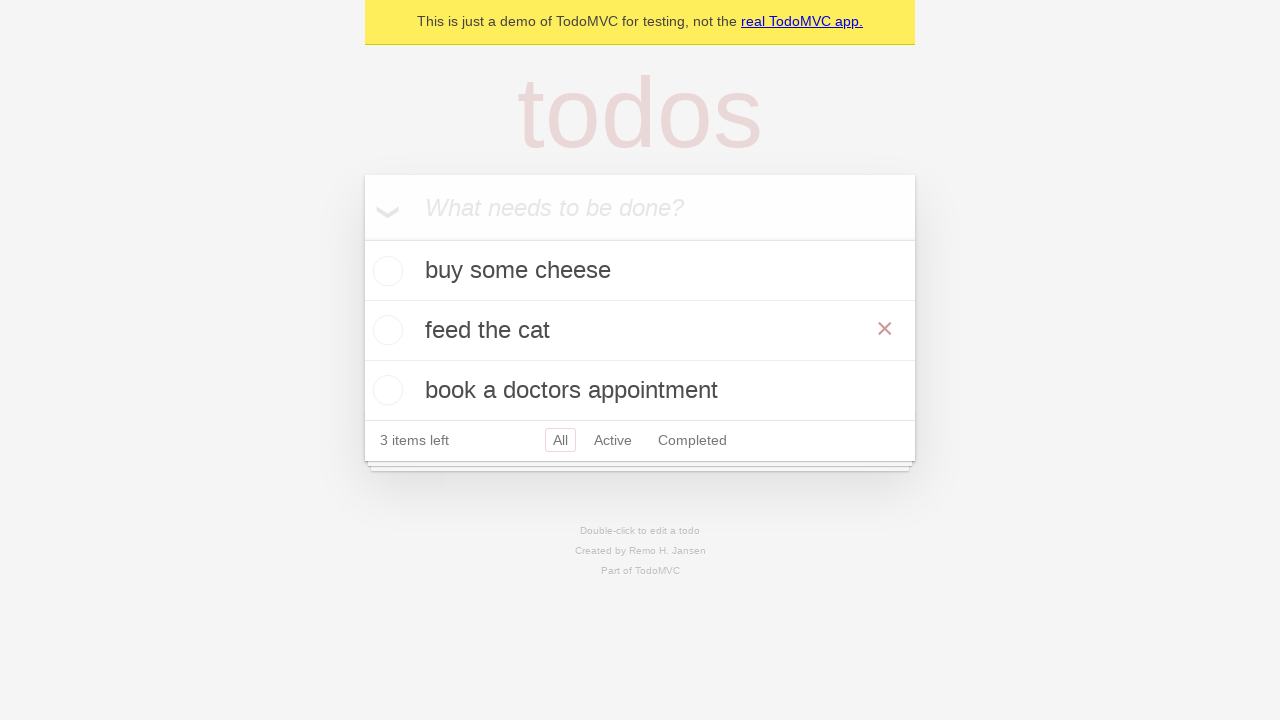